Completes the checkout process by clicking Place Order, filling in customer details (name, country, city, credit card, month, year), and submitting the order

Starting URL: https://www.demoblaze.com/cart.html

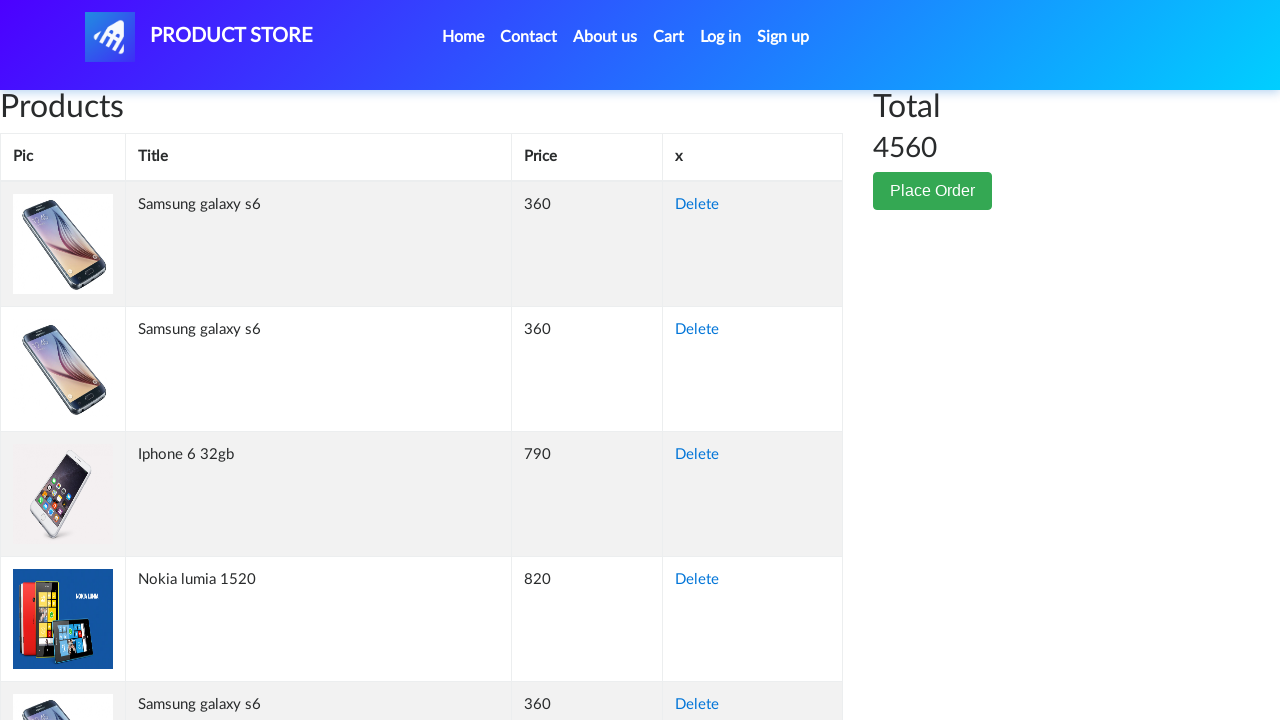

Clicked Place Order button to start checkout process at (933, 191) on button:has-text('Place Order')
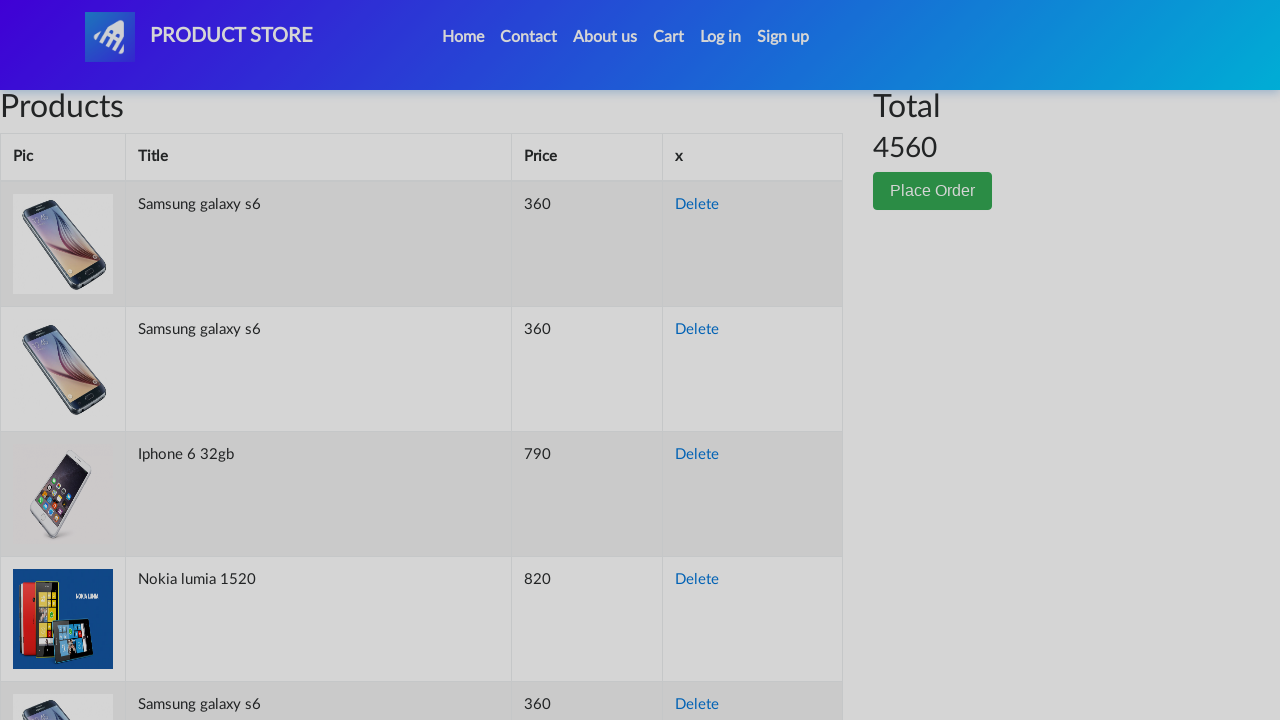

Filled customer name field with 'John Smith' on #name
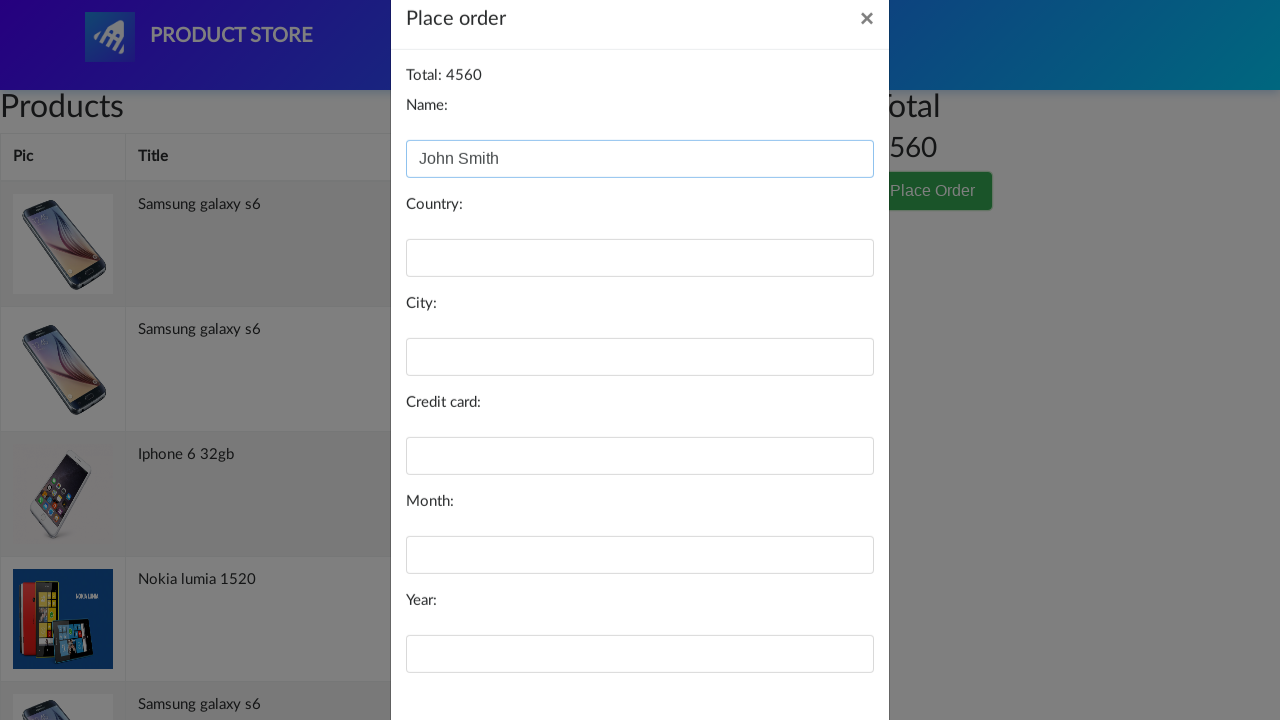

Filled country field with 'United States' on #country
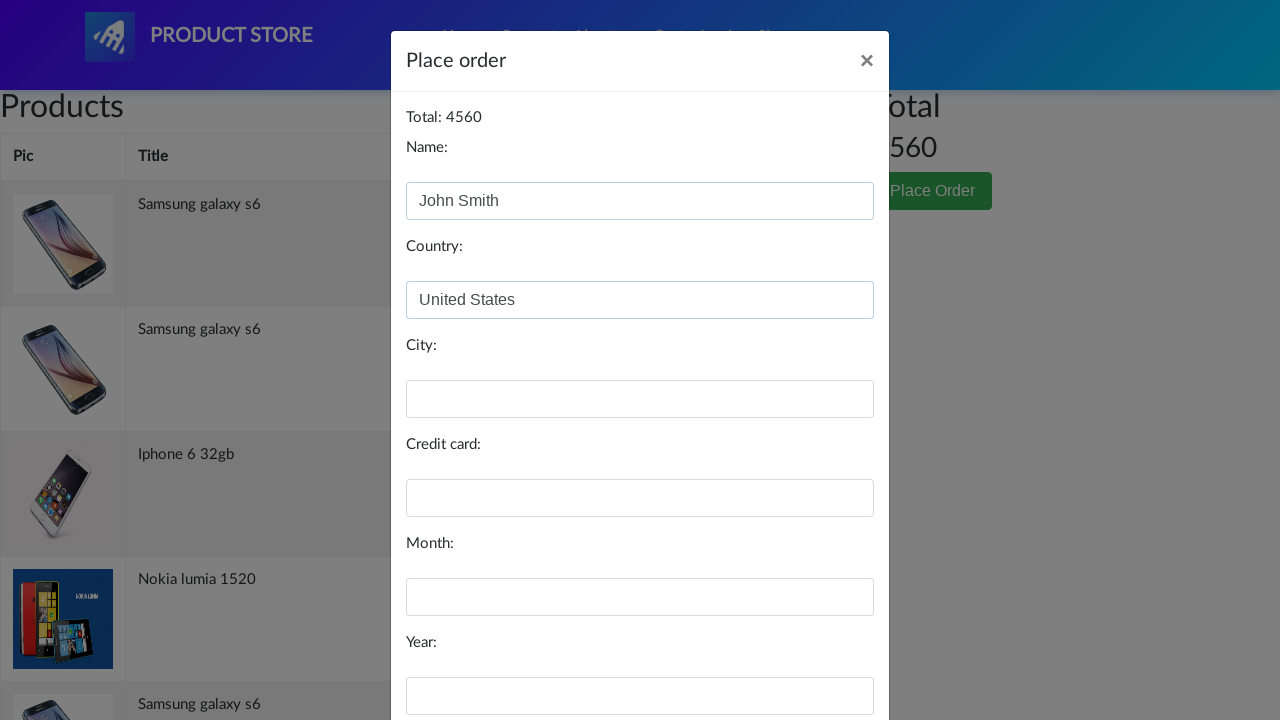

Filled city field with 'New York' on #city
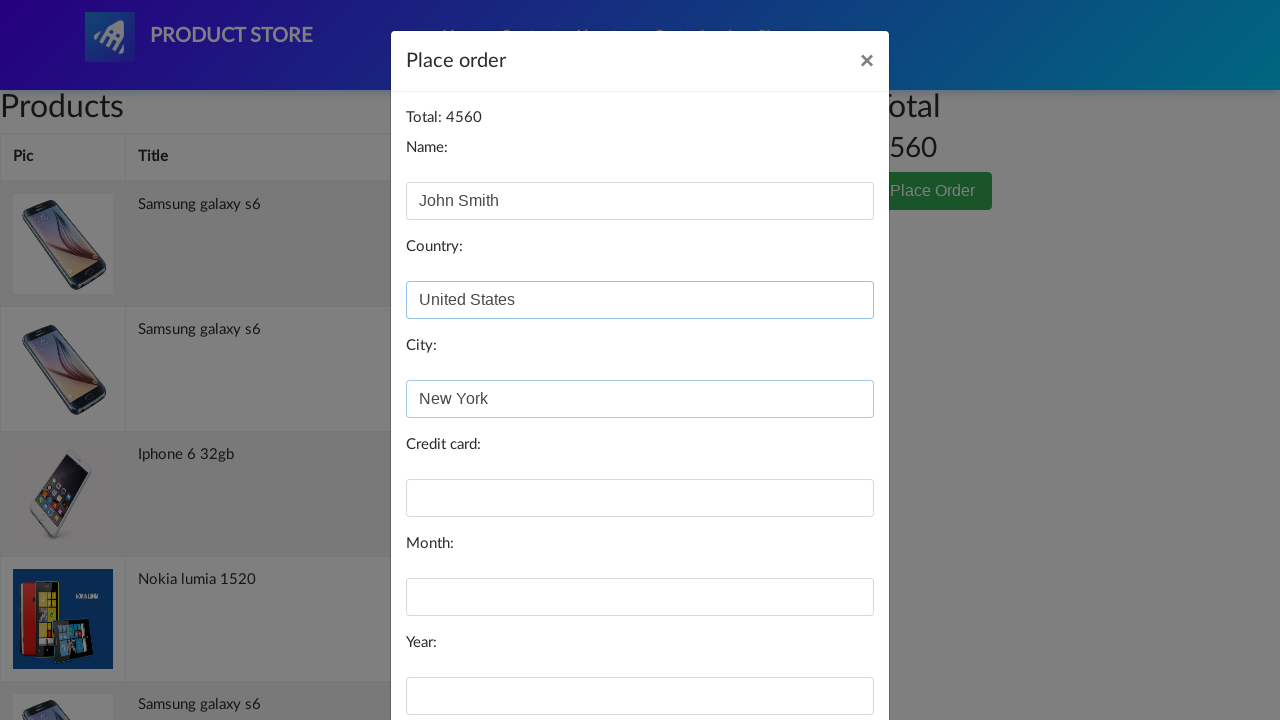

Filled credit card field with card number on #card
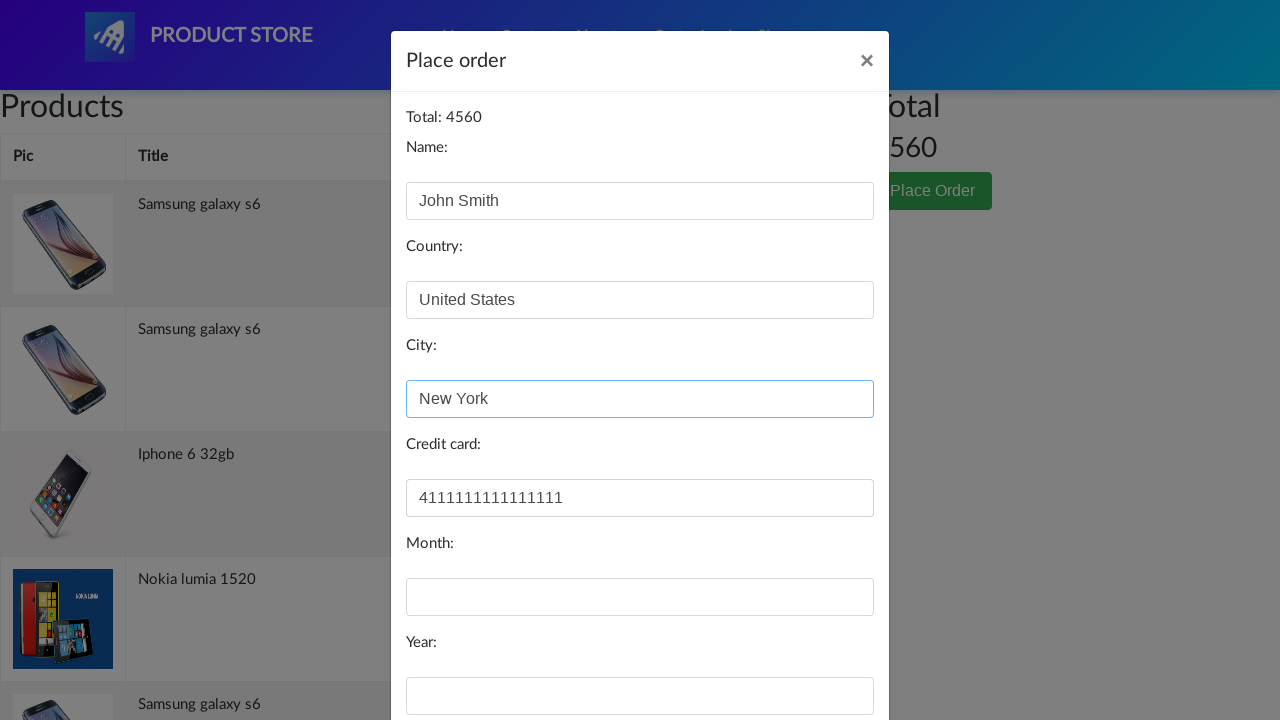

Filled expiration month field with '12' on #month
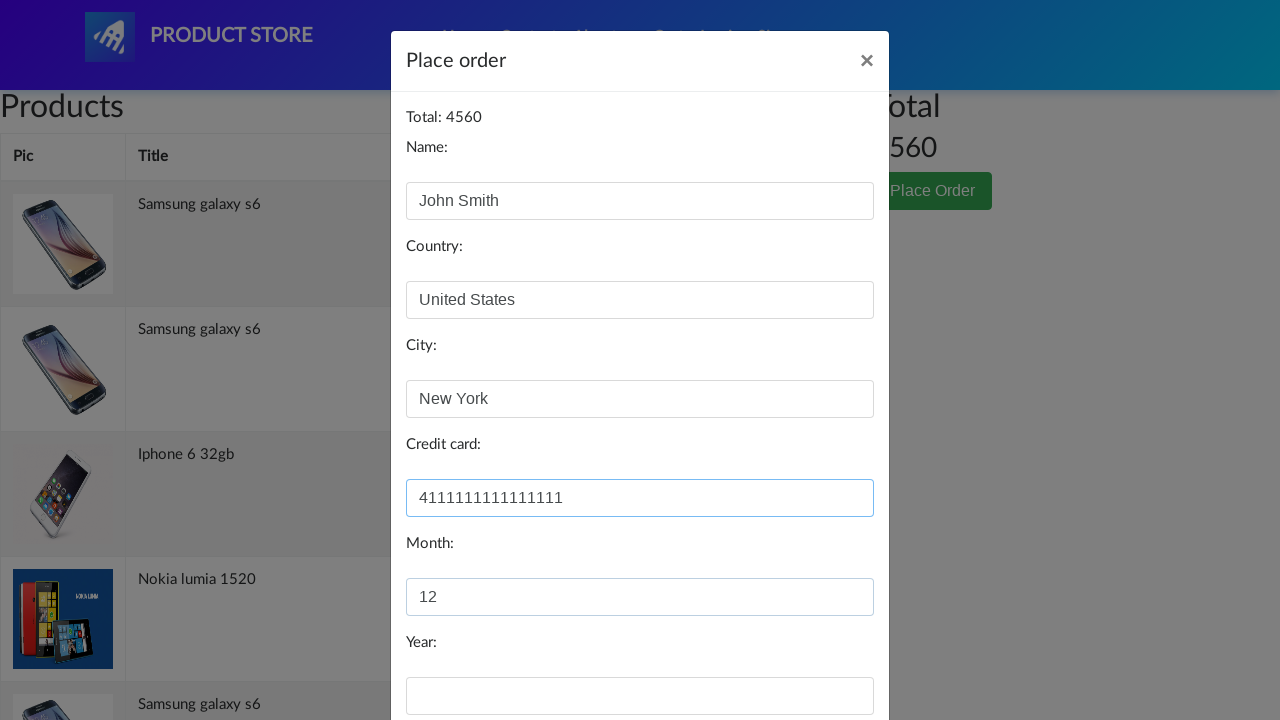

Filled expiration year field with '2025' on #year
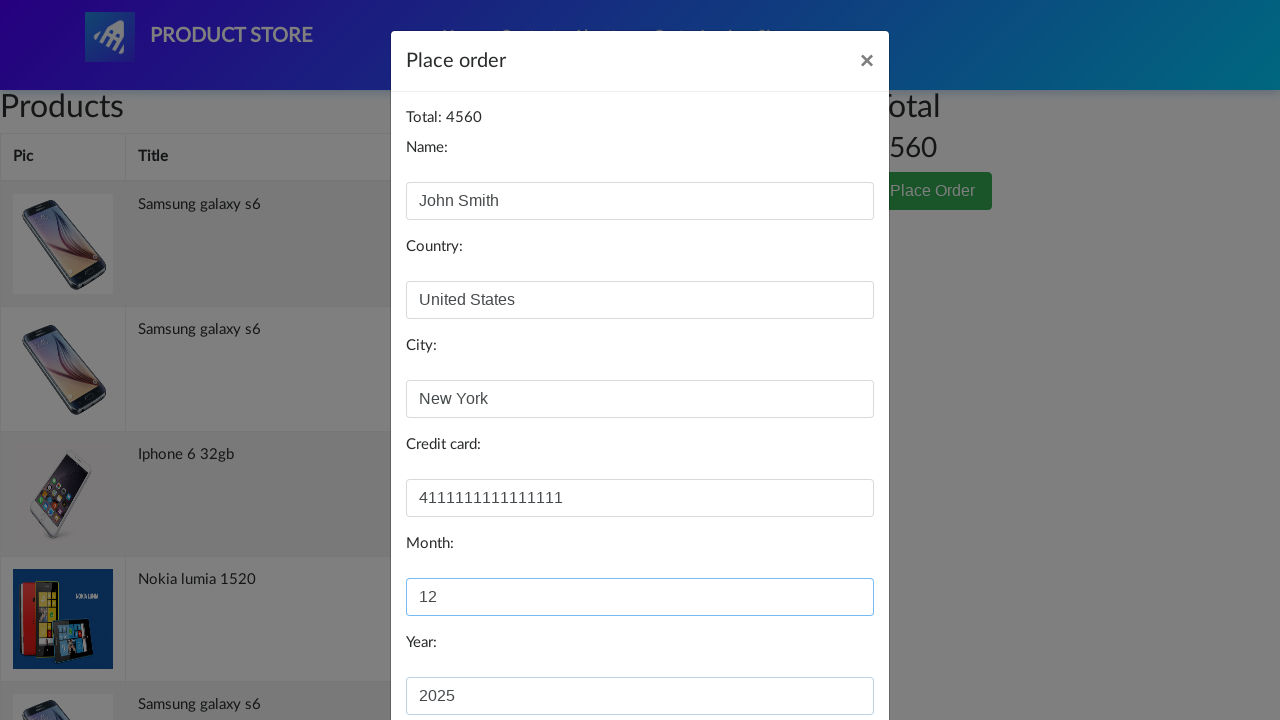

Clicked Purchase button to submit the order at (823, 655) on button:has-text('Purchase')
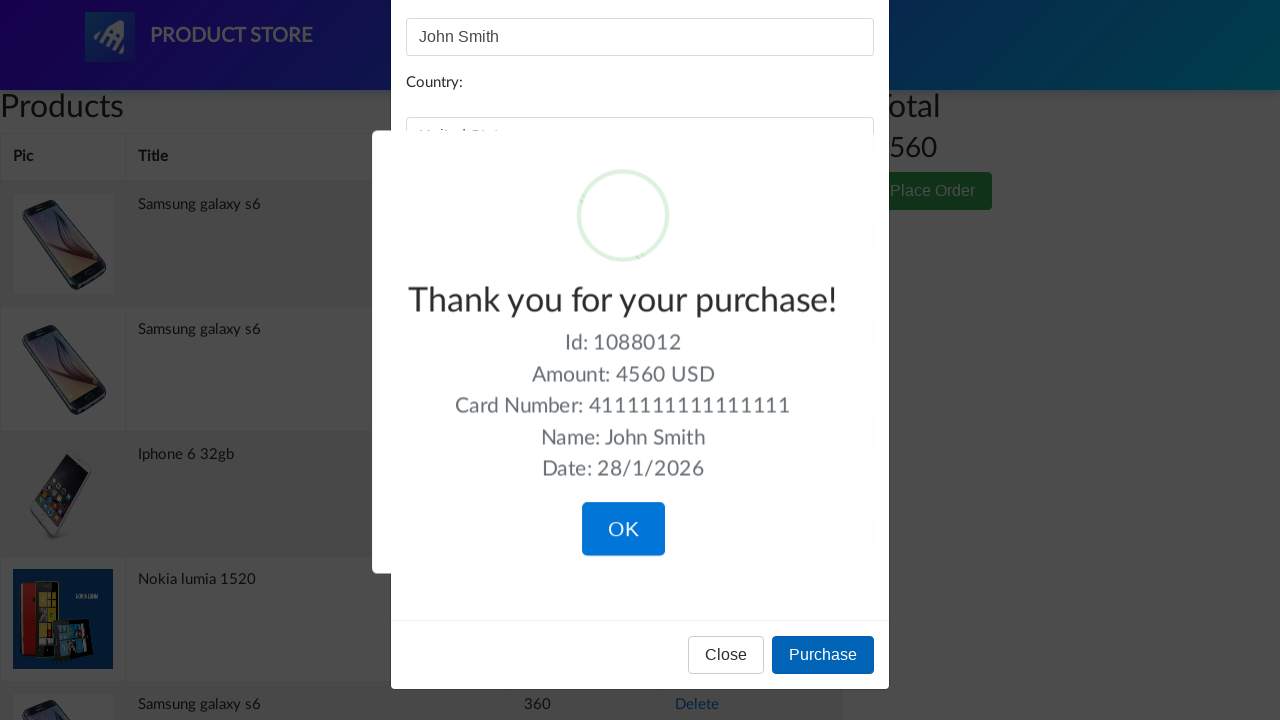

Order confirmation message appeared
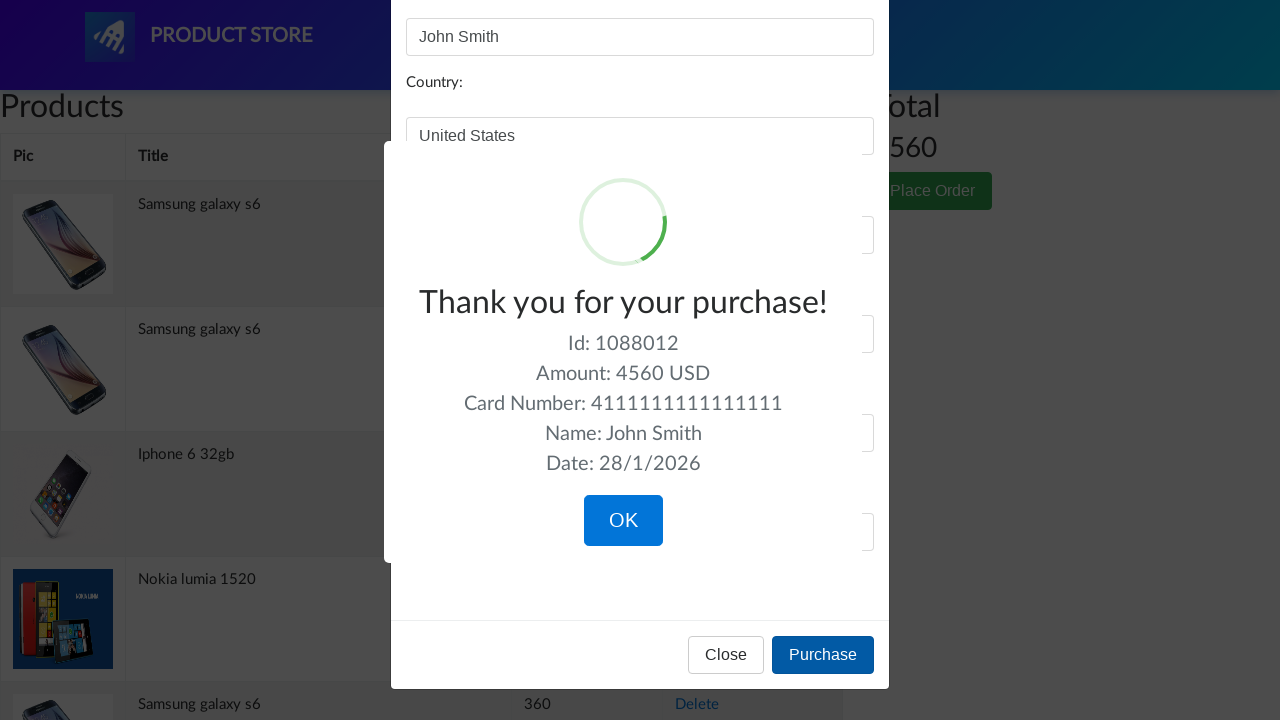

Clicked OK button to confirm order completion at (623, 521) on button:has-text('OK')
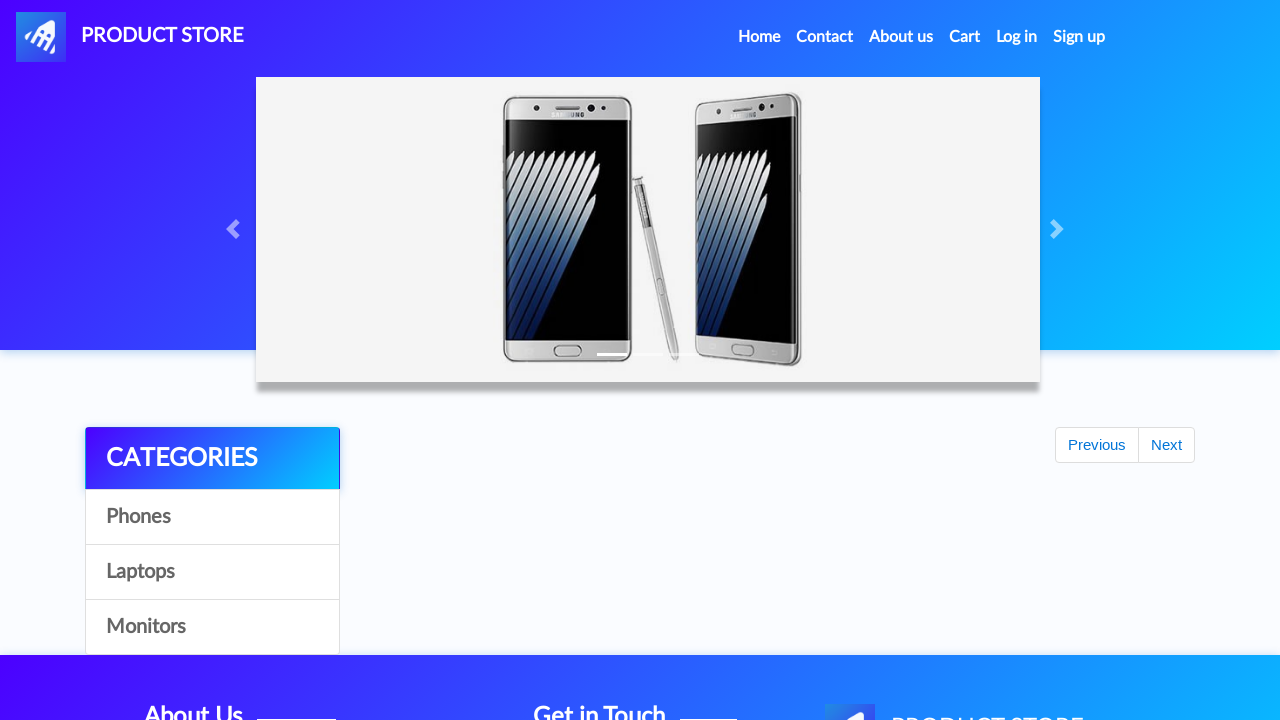

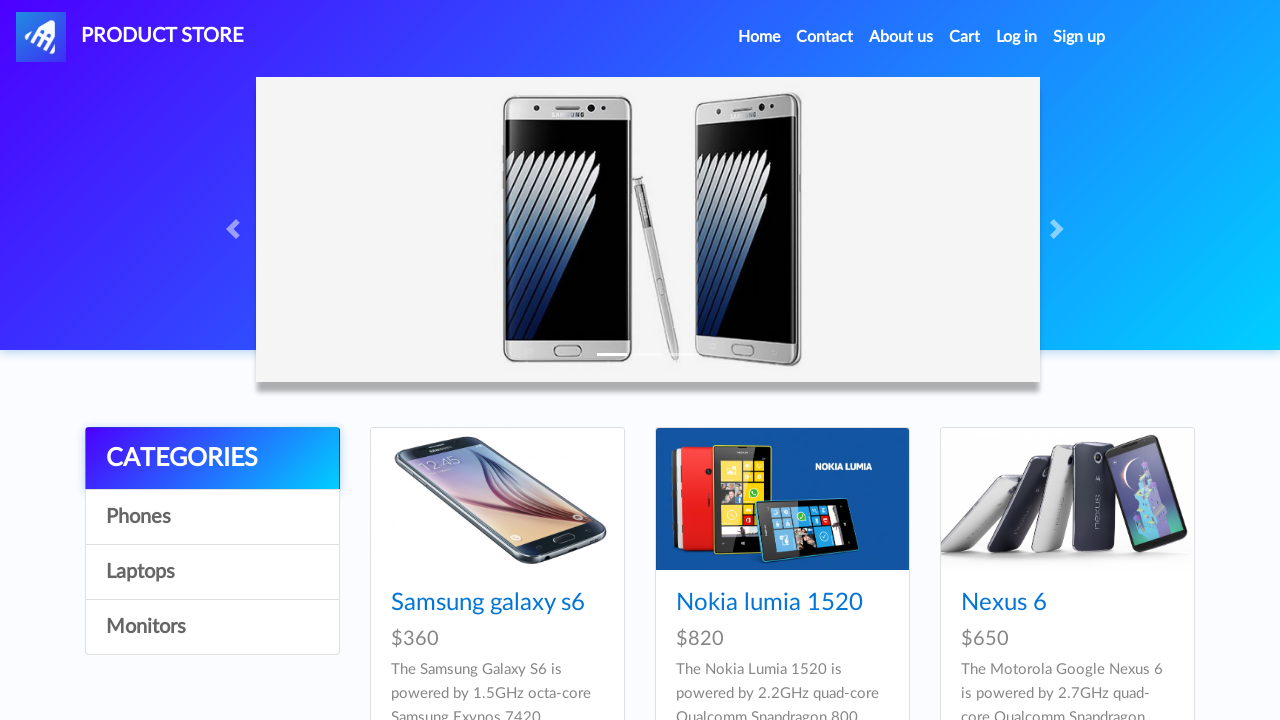